Demonstrates basic WebDriver methods by navigating to the Sauce Demo site, maximizing the browser window, and retrieving page information.

Starting URL: https://www.saucedemo.com/

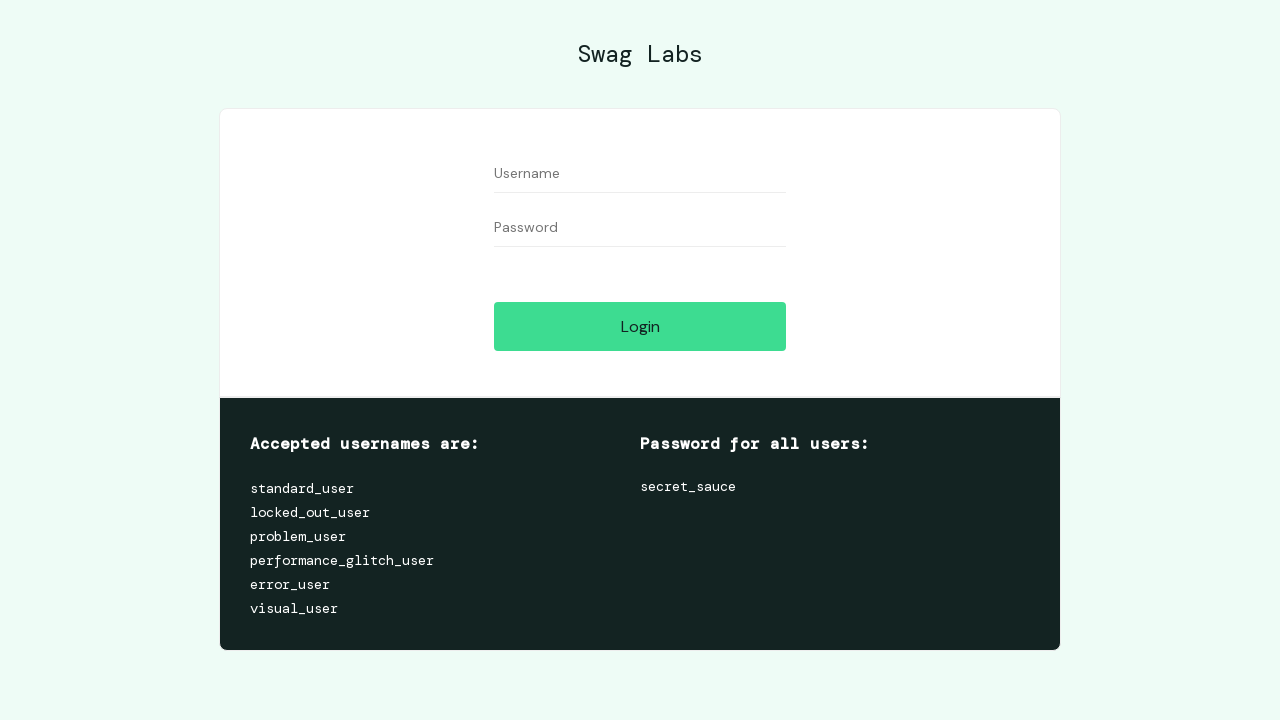

Set viewport size to 1920x1080
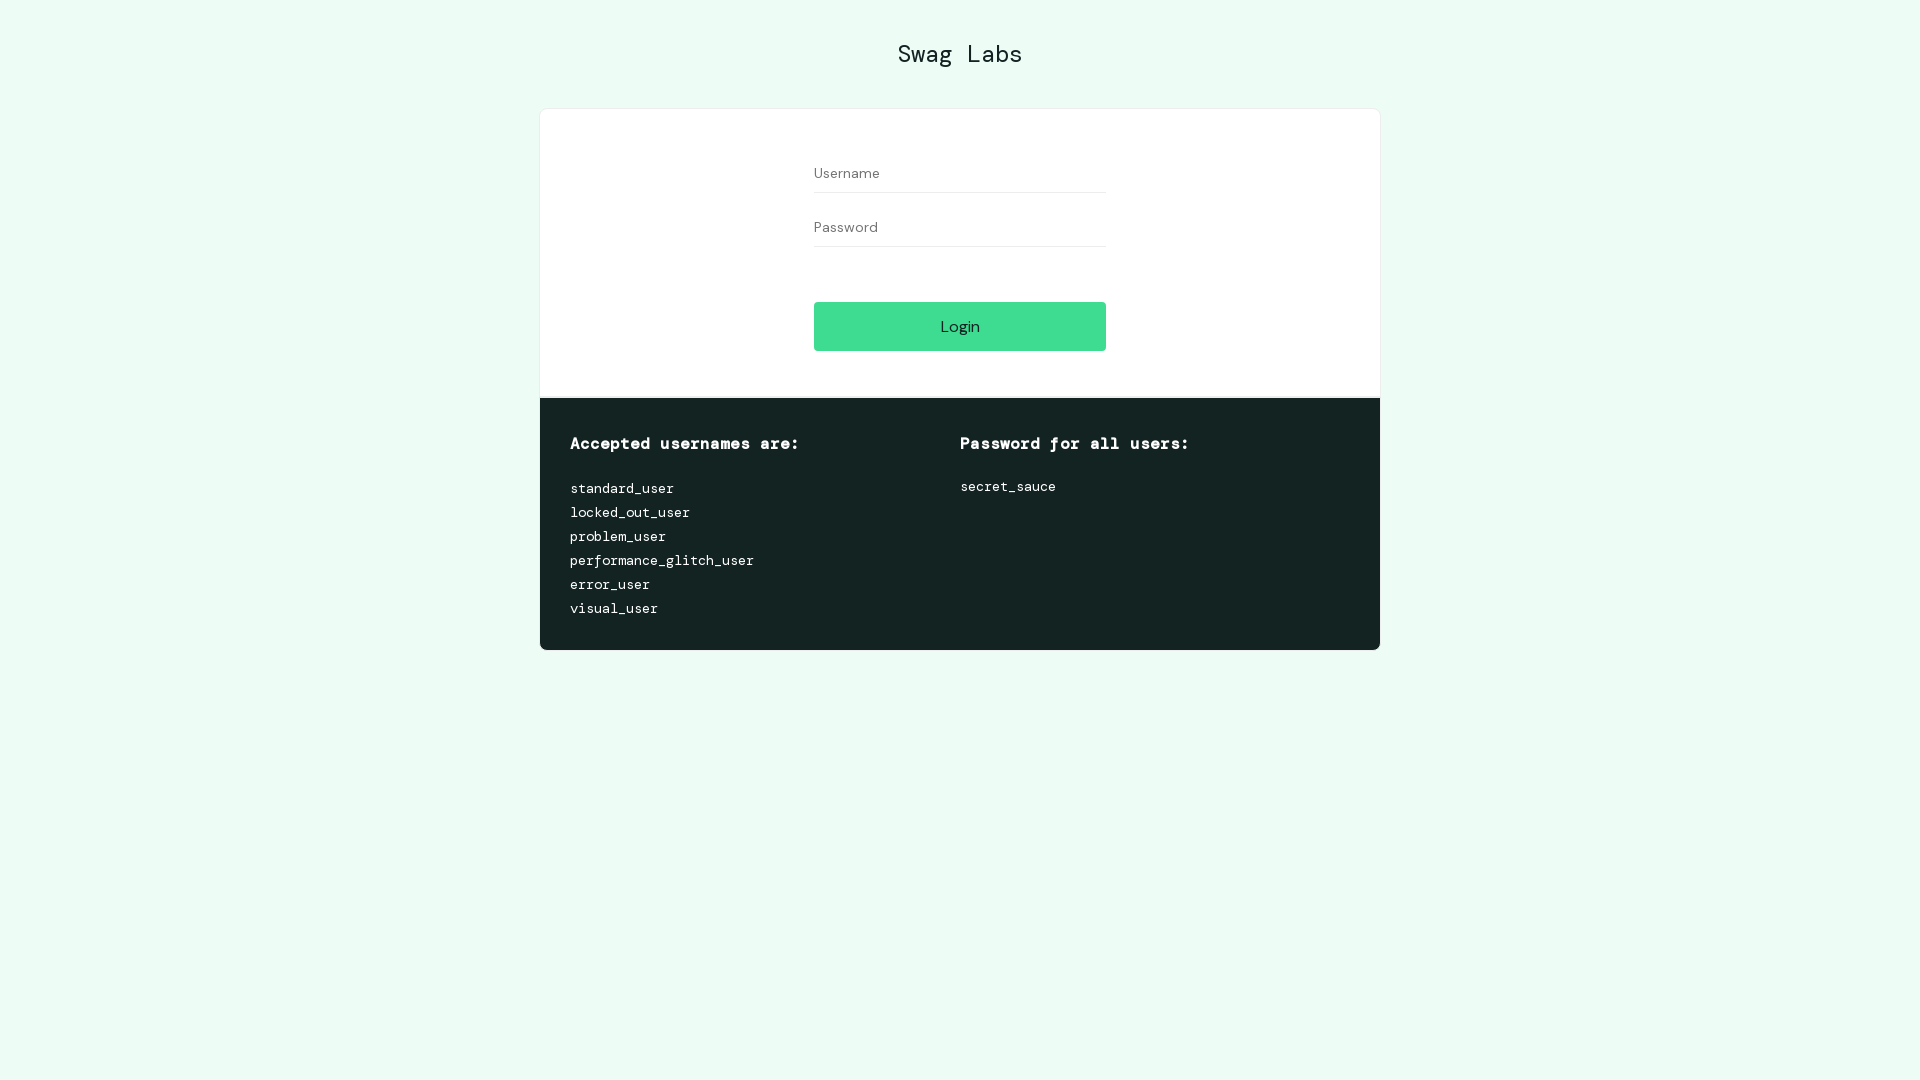

Retrieved current URL: https://www.saucedemo.com/
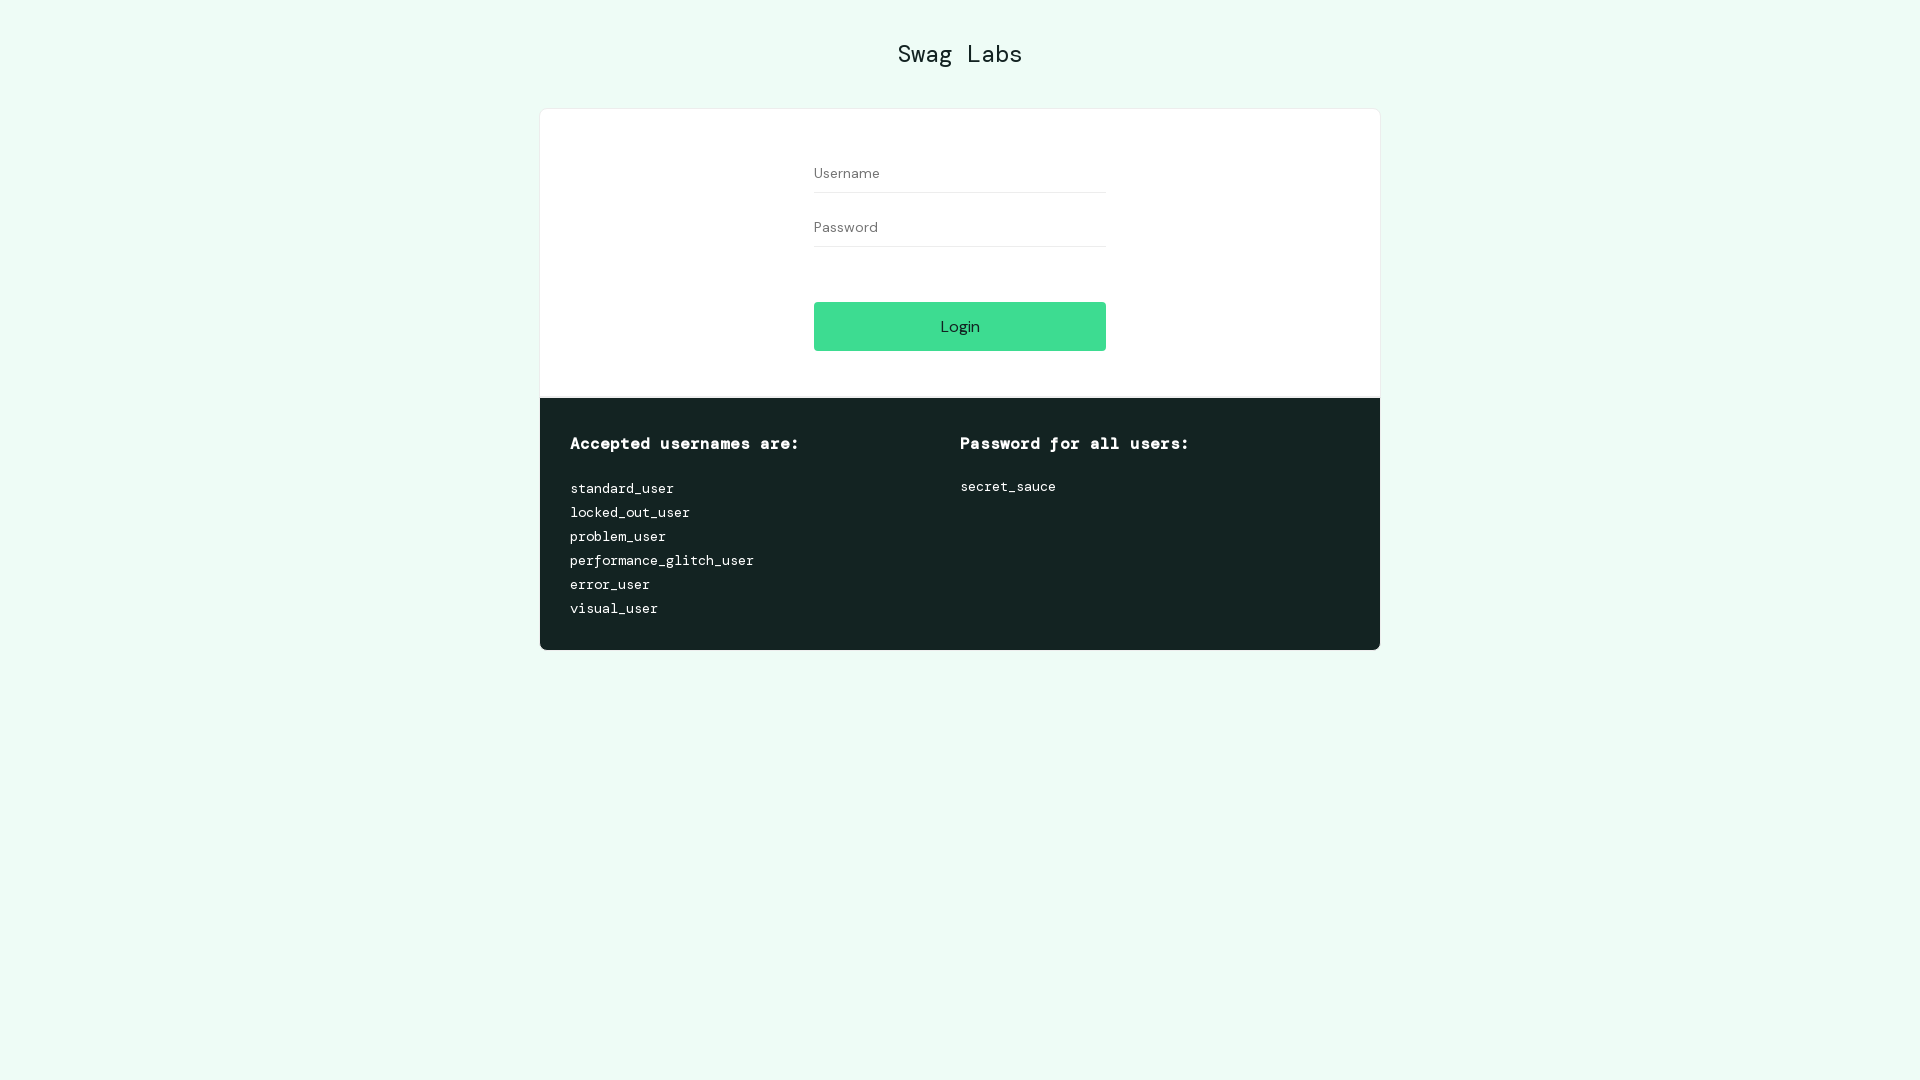

Retrieved page title: Swag Labs
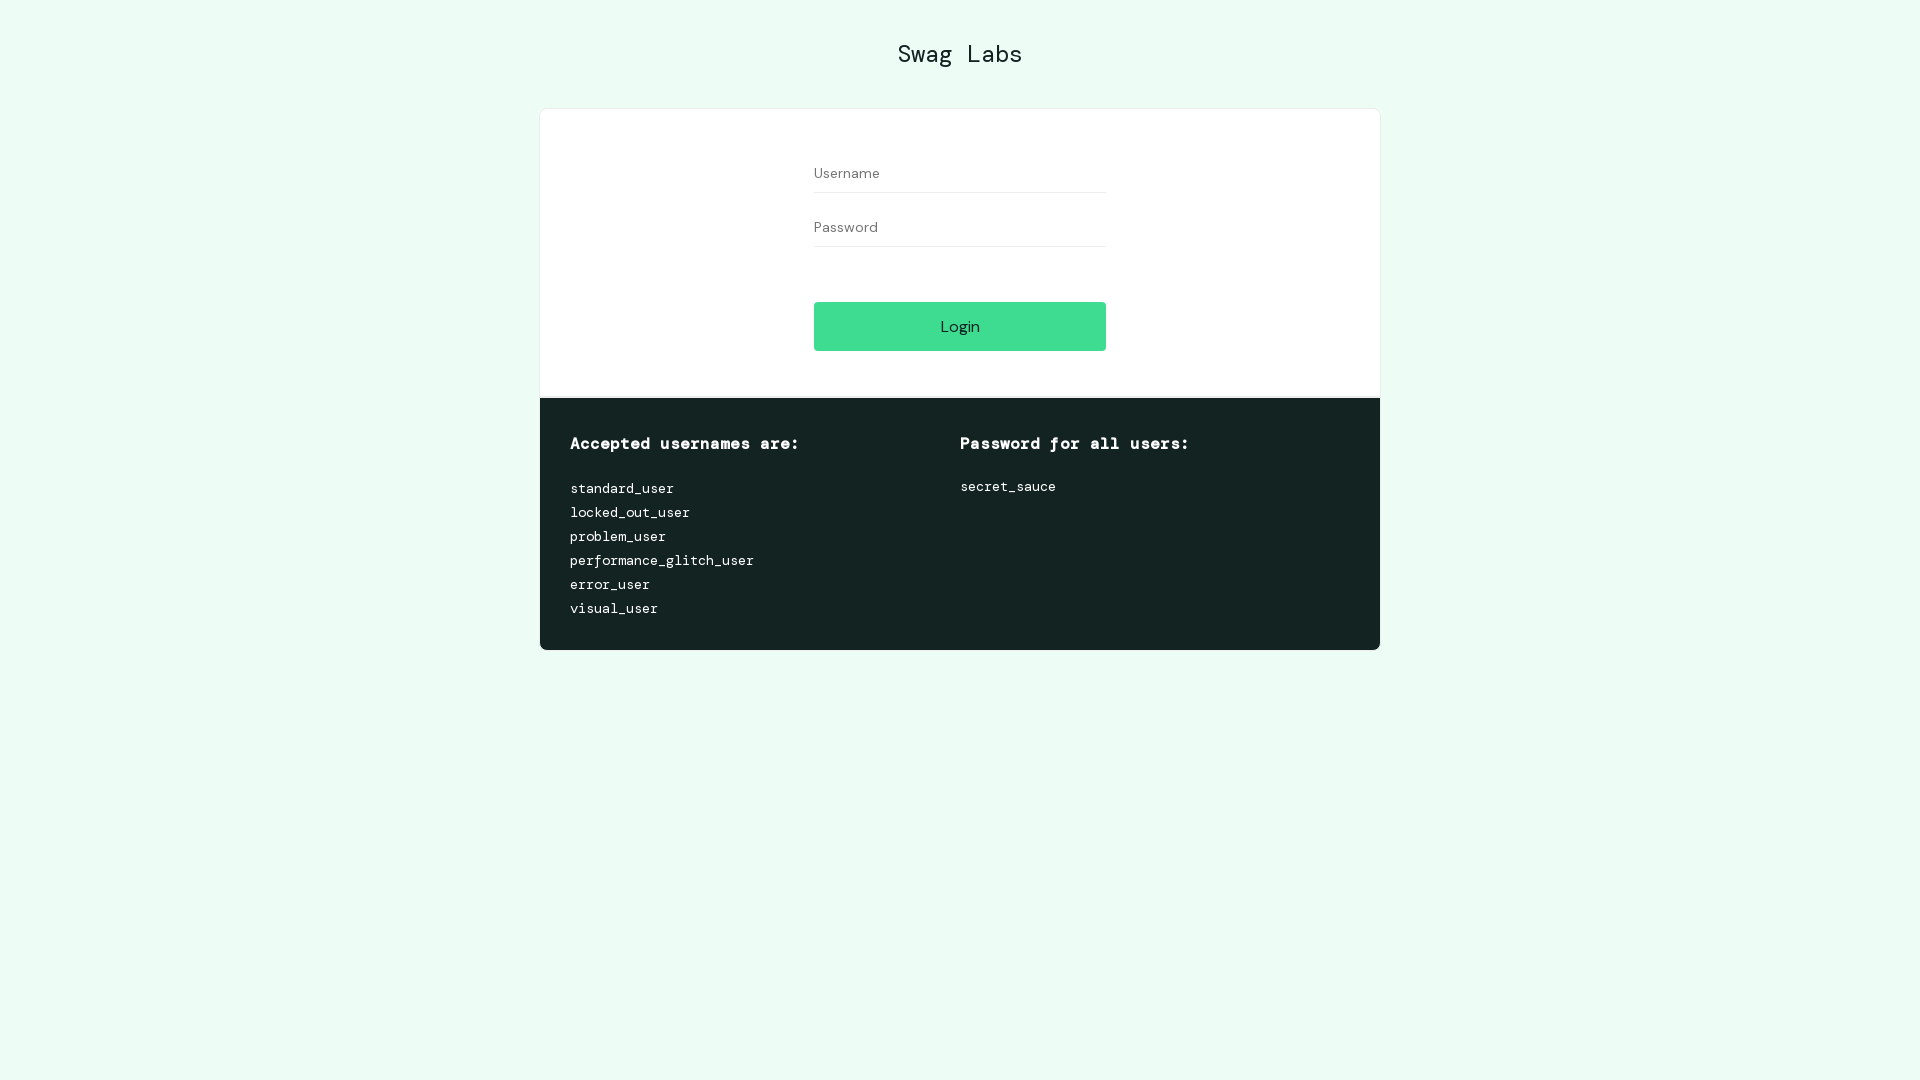

Waited for page to load (domcontentloaded state reached)
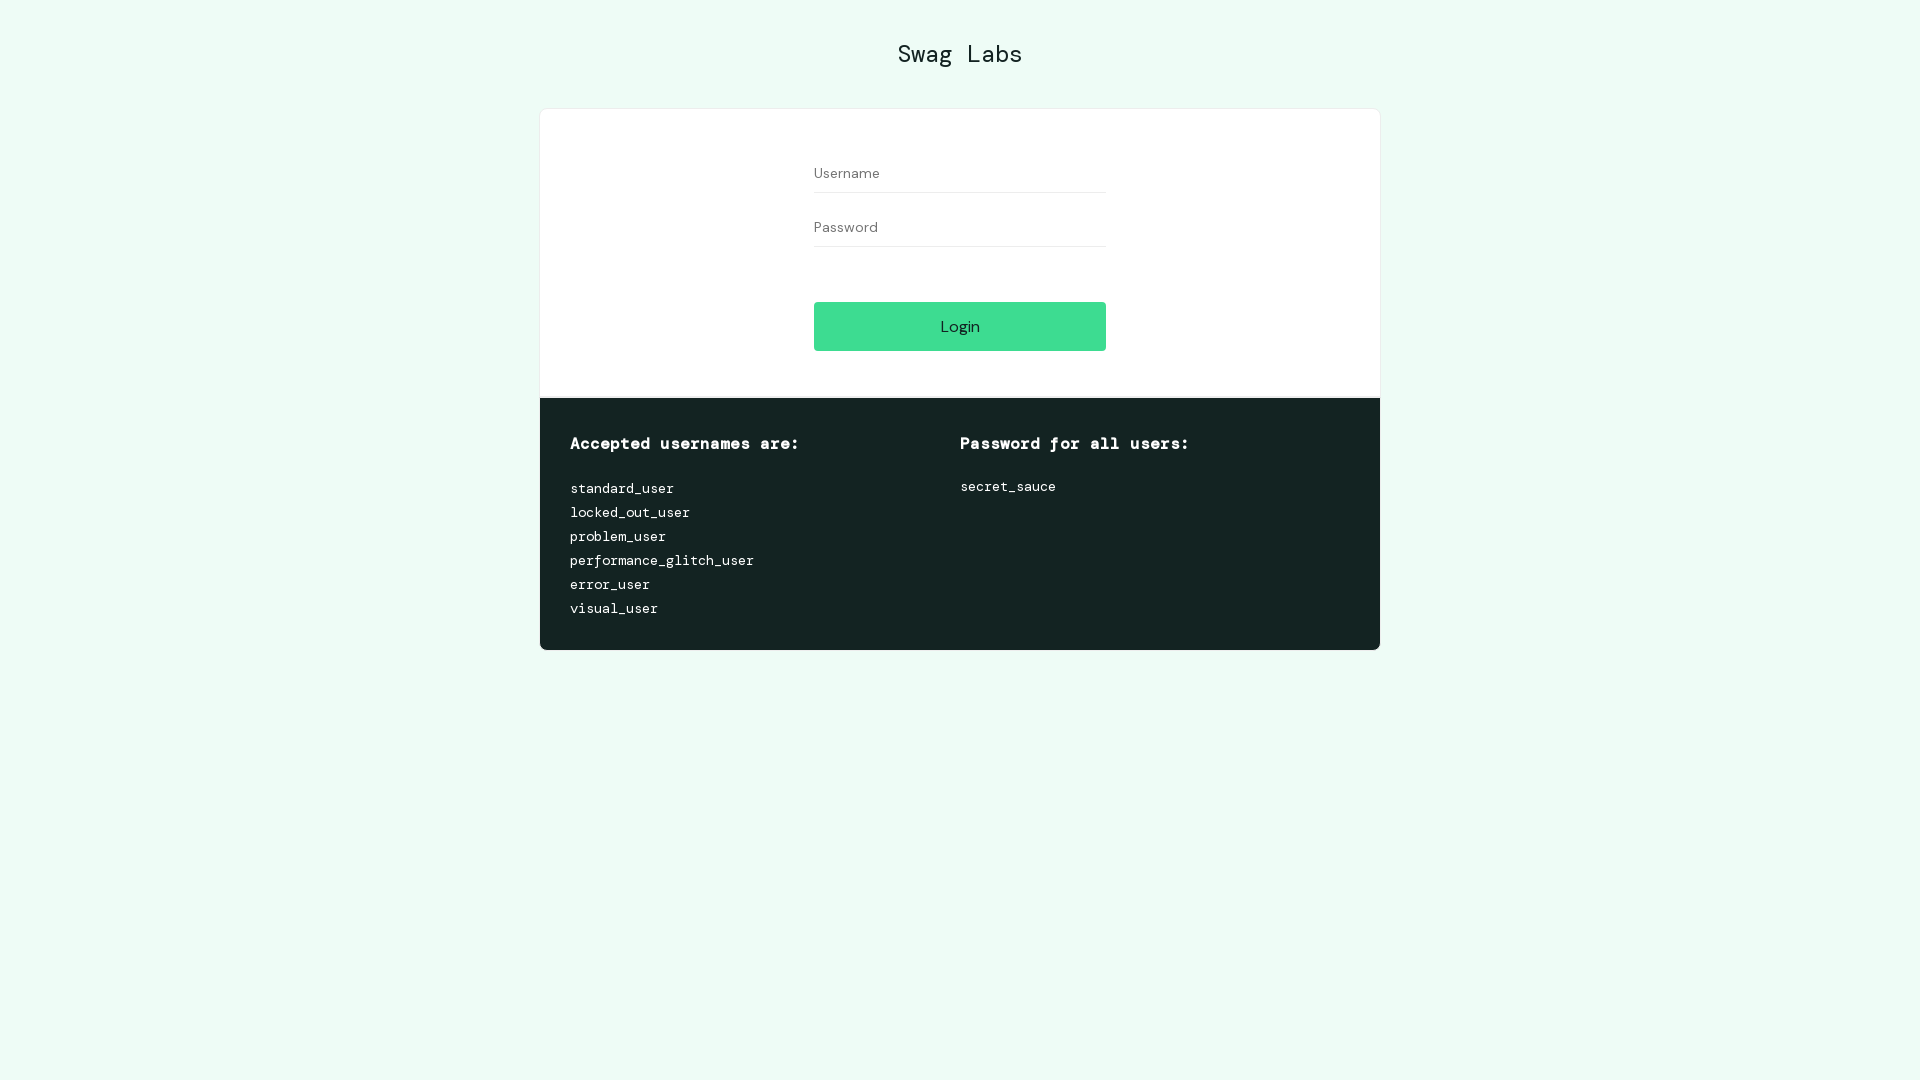

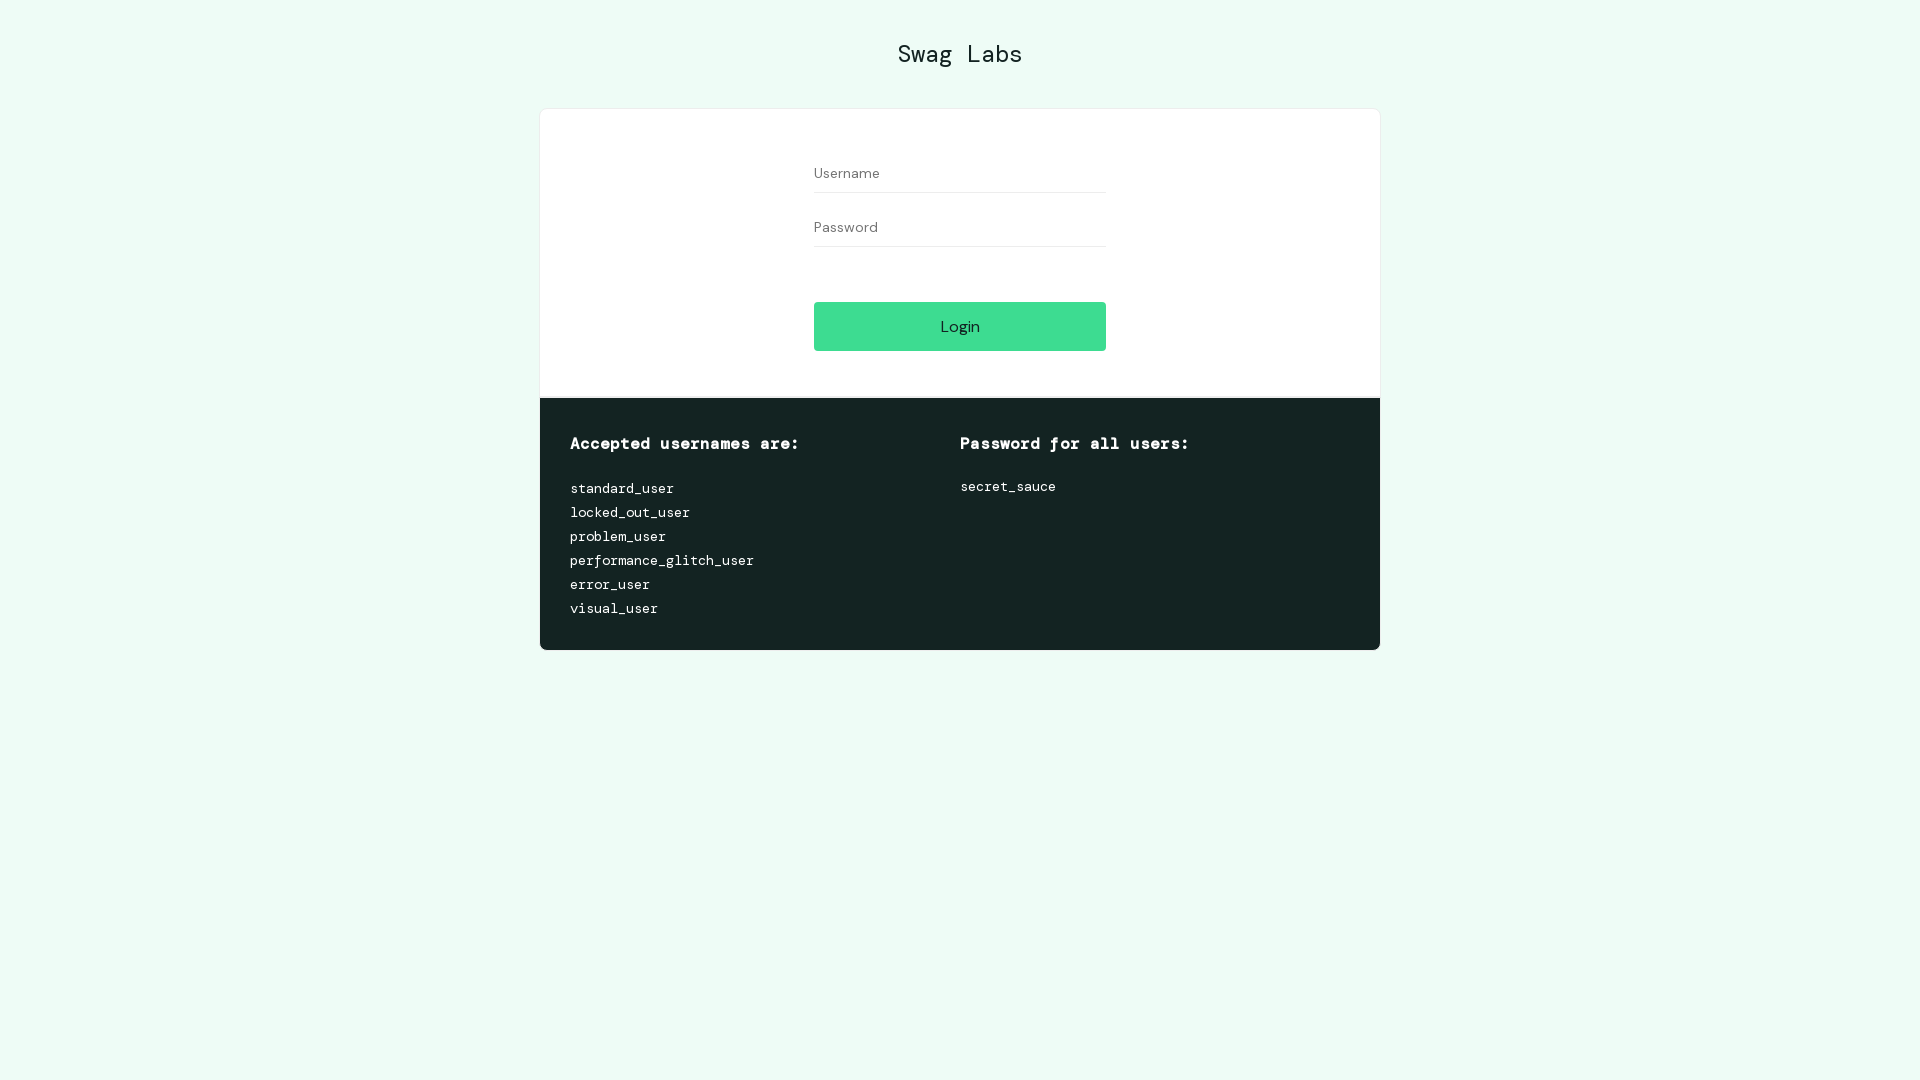